Tests keyboard input by pressing Shift+A in the username field

Starting URL: https://demoqa.com/text-box

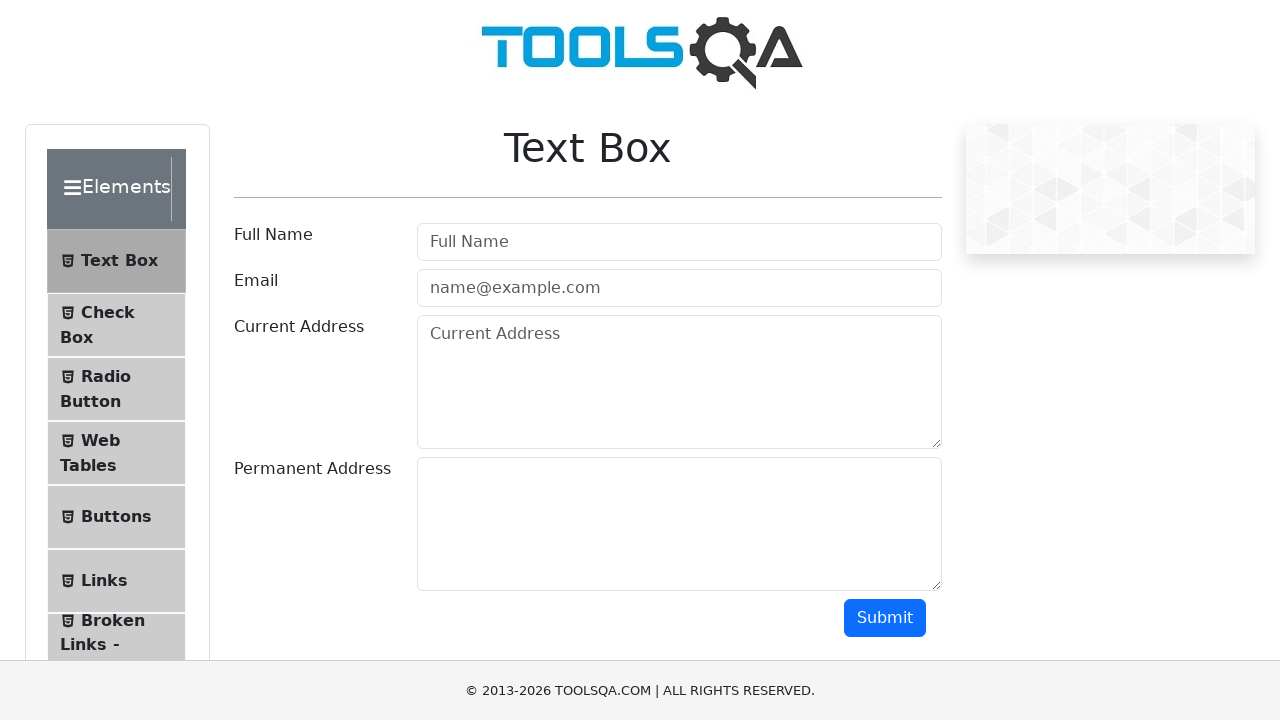

Pressed Shift+A in the username field on xpath=//input[@id='userName']
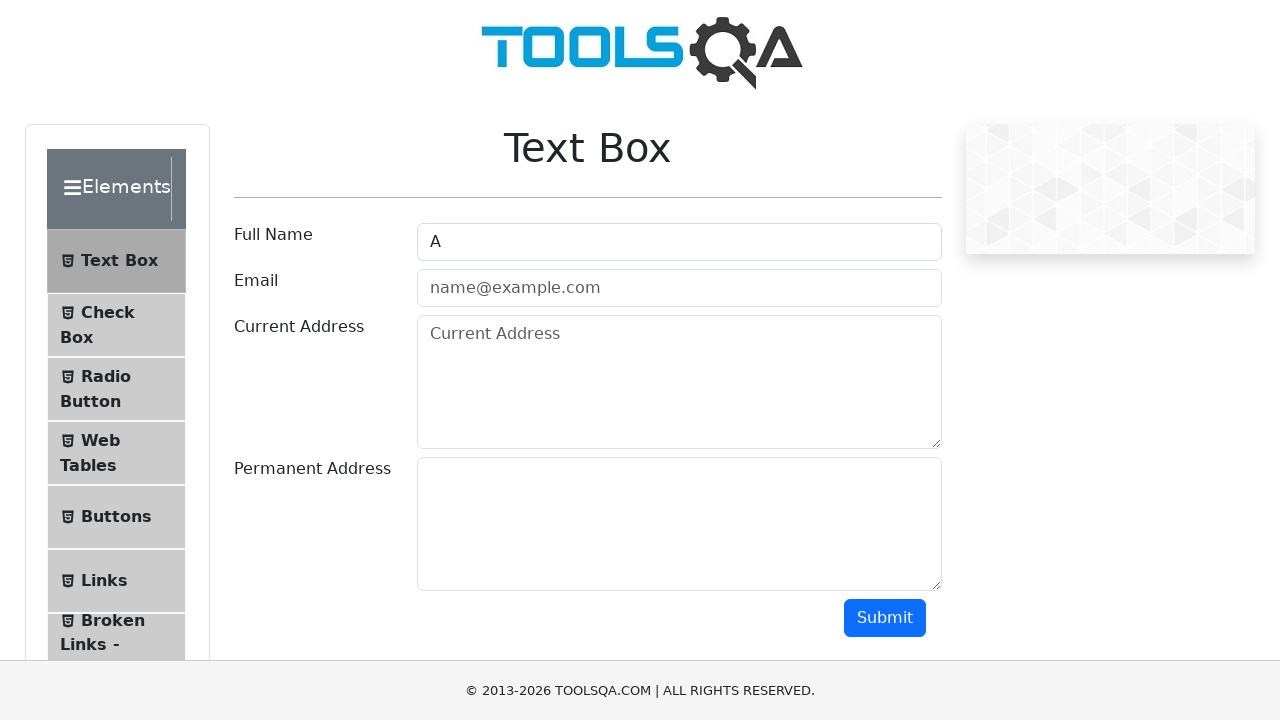

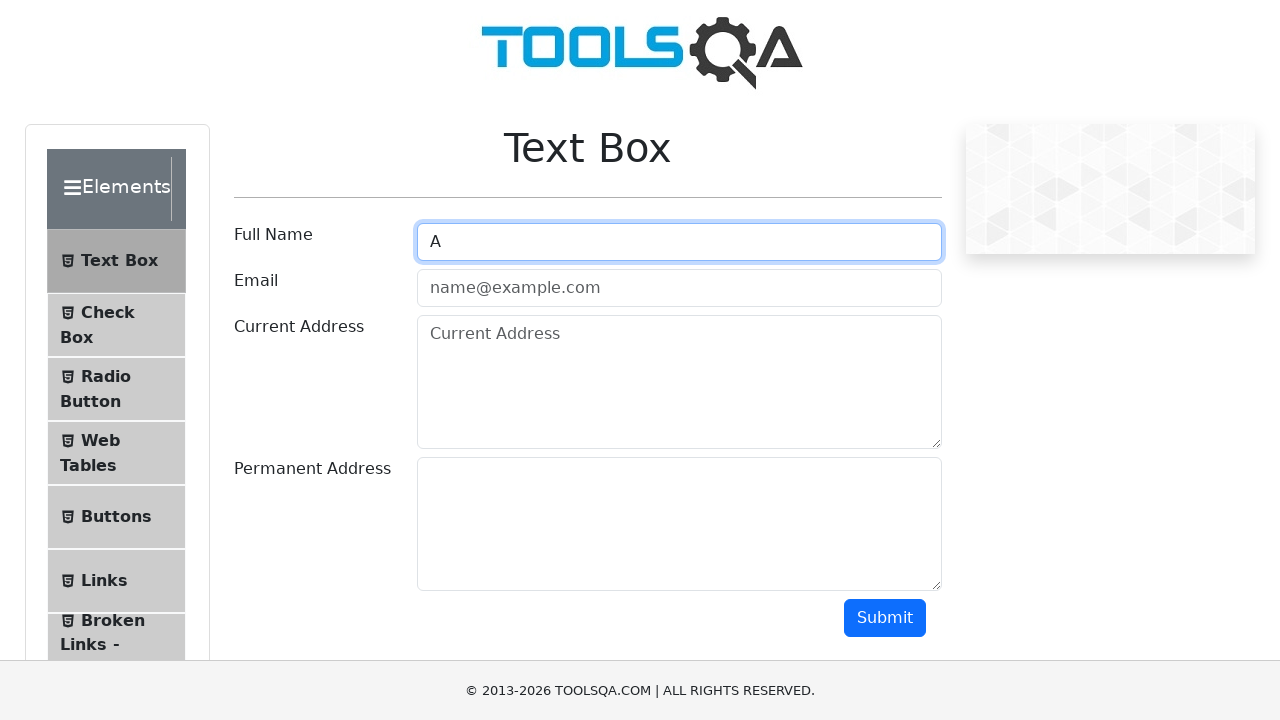